Tests filling an input field and verifying the value is correctly entered

Starting URL: https://www.qa-practice.com/elements/input/simple

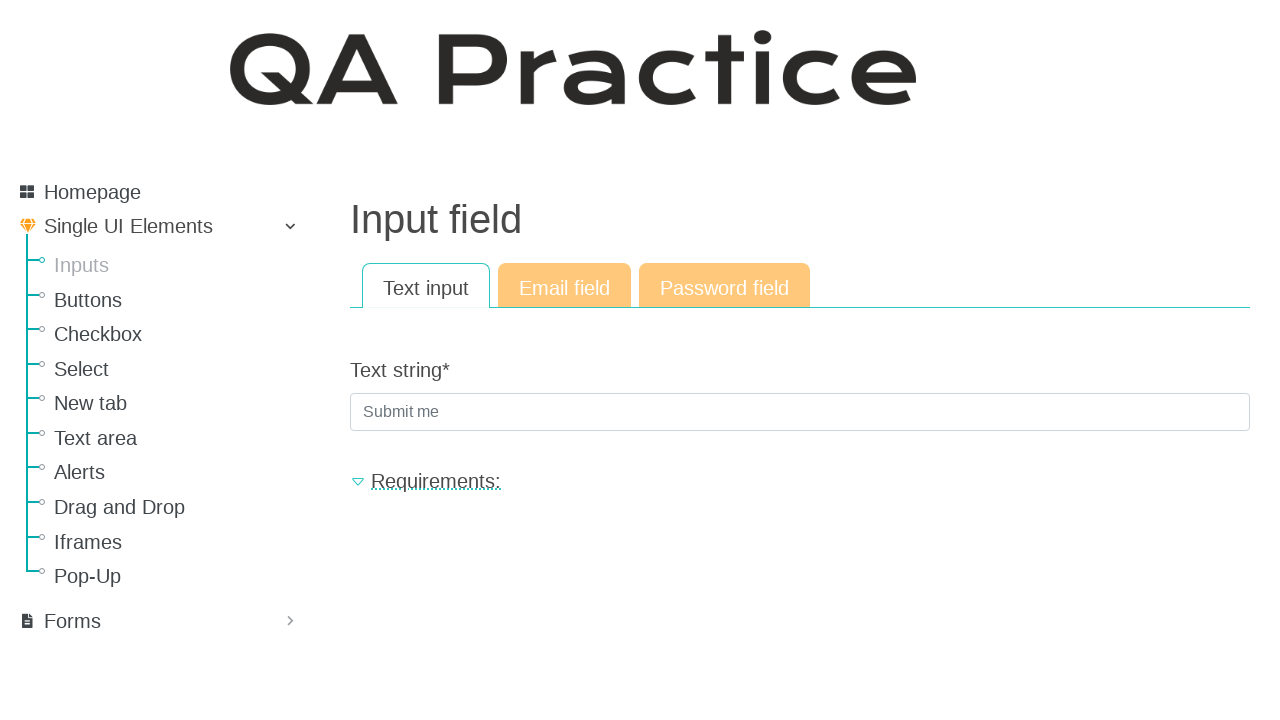

Filled input field with 'Hello' on #id_text_string
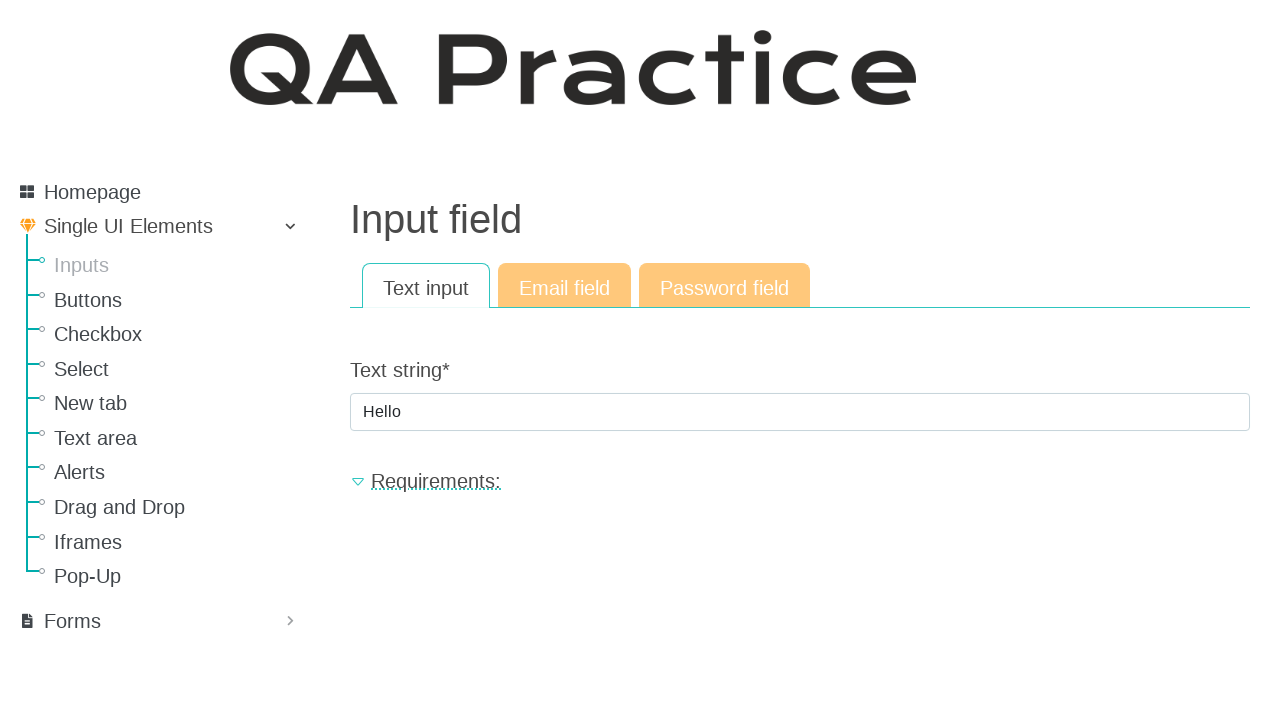

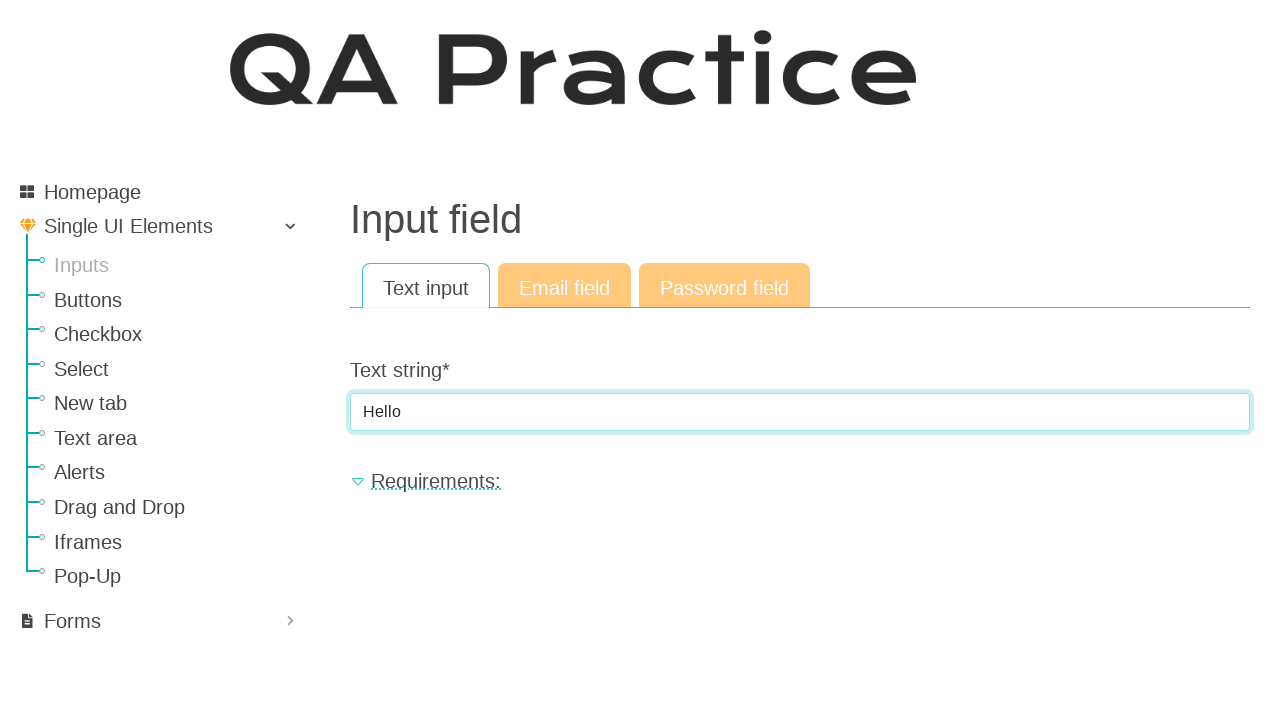